Tests filling out a practice form with dynamically generated fake data including name, email, gender, phone, date of birth, hobbies, and address fields, then submits the form.

Starting URL: https://demoqa.com/automation-practice-form

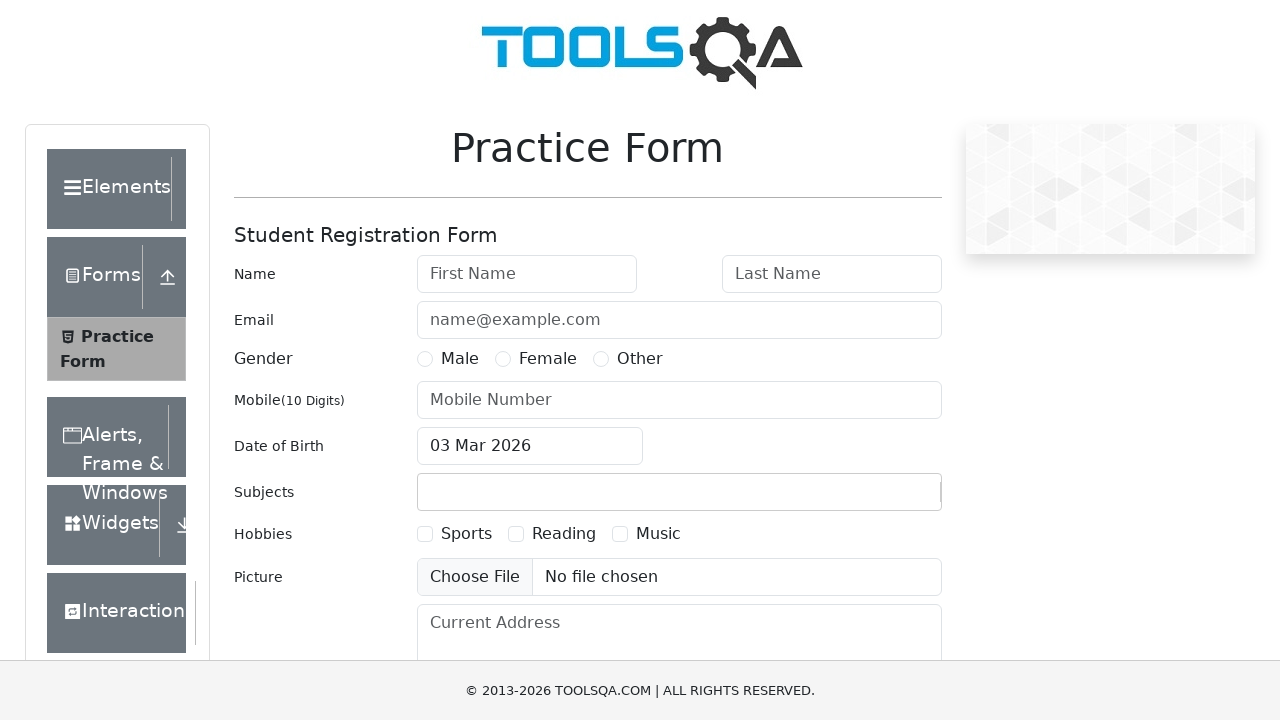

Filled first name field with 'Marcus' on //*[@id='firstName']
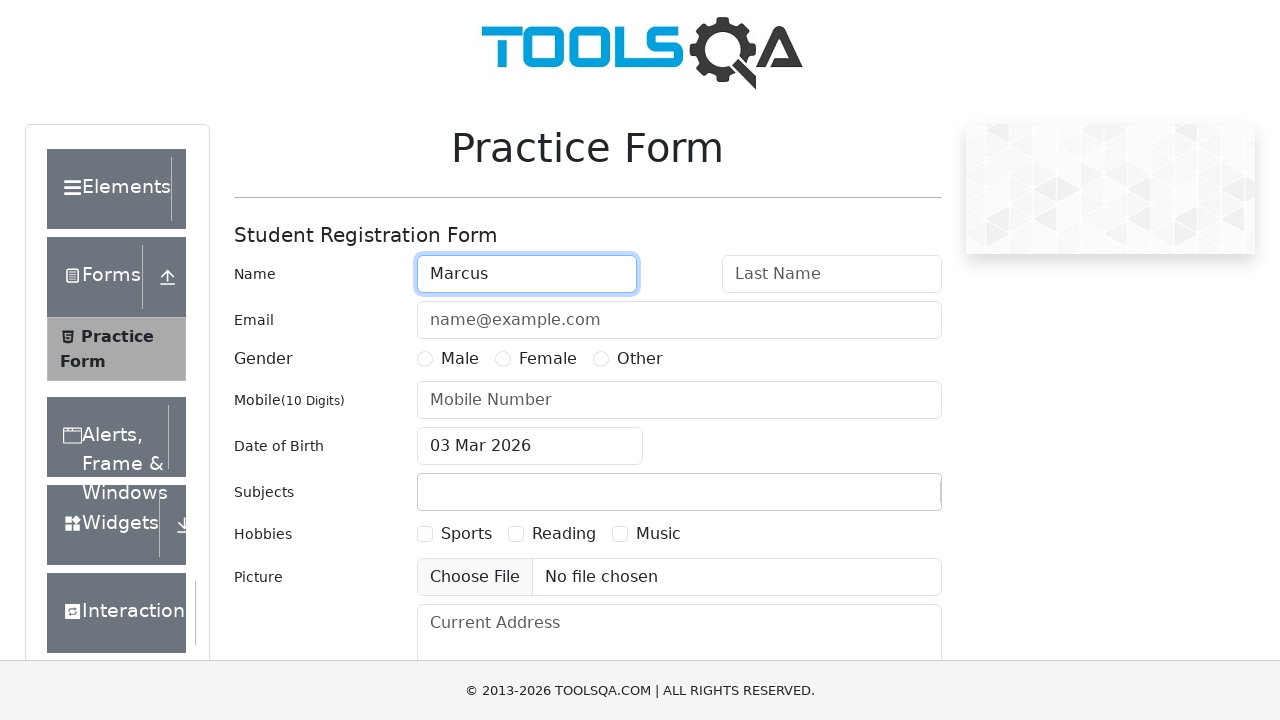

Filled last name field with 'Thompson' on //*[@id='lastName']
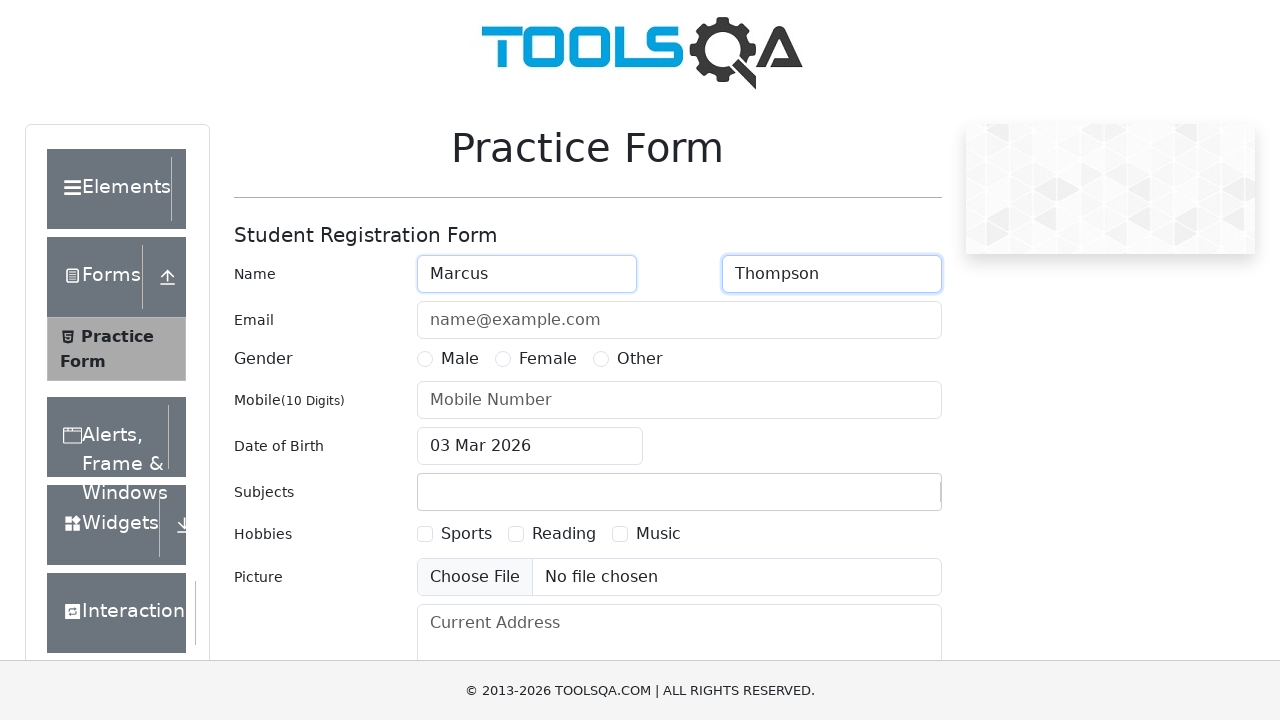

Filled email field with 'marcus.thompson@example.com' on //*[@id='userEmail']
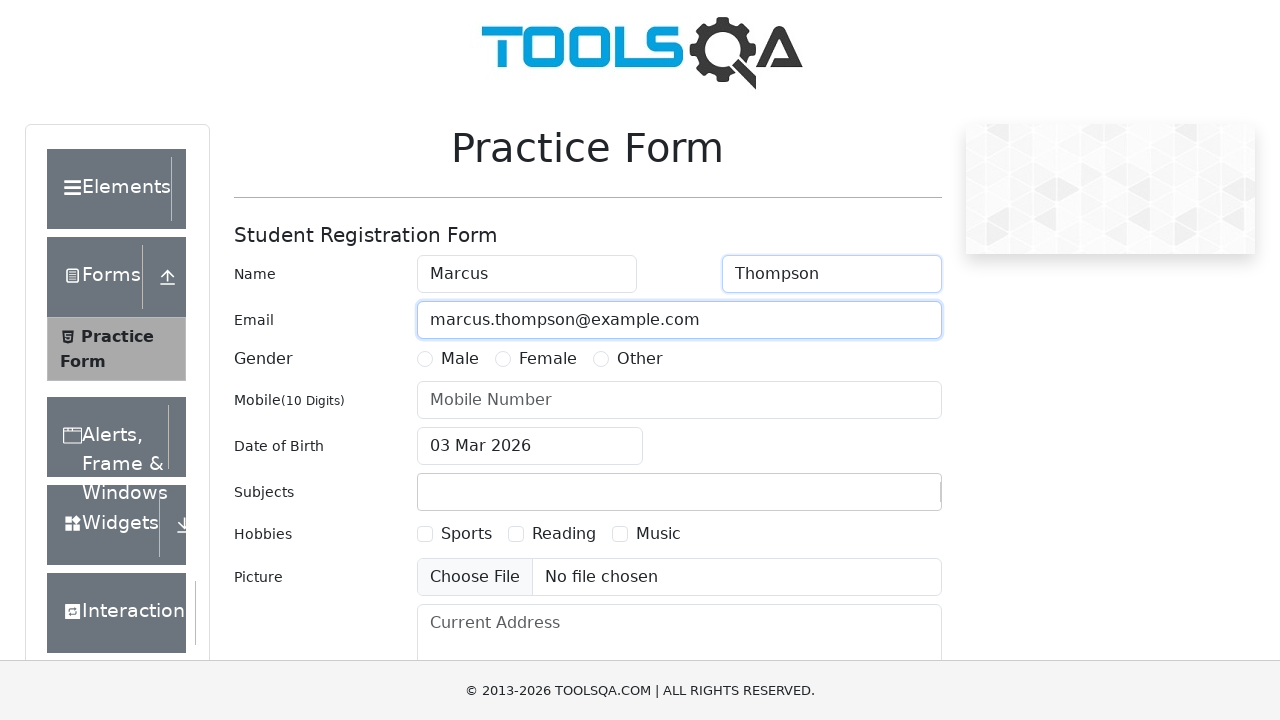

Selected male gender option at (460, 359) on xpath=//*[@id='gender-radio-1']/following-sibling::label
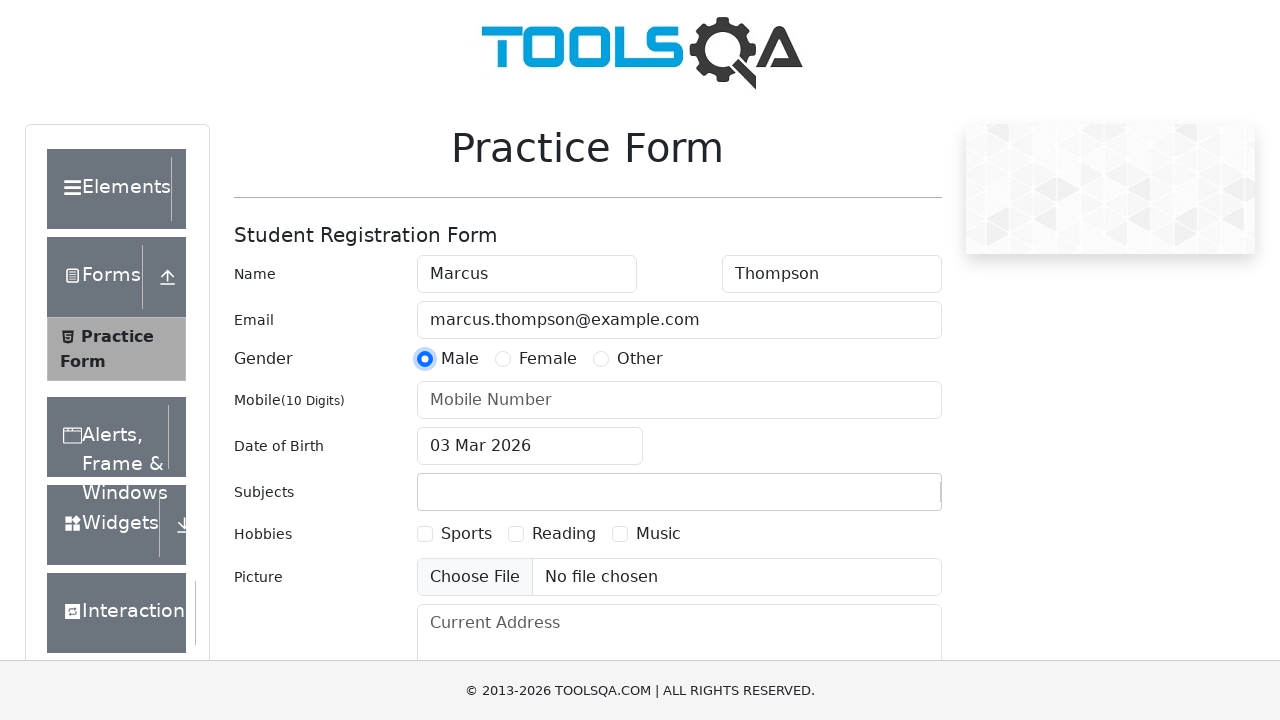

Filled phone number field with '5551234567' on //*[@id='userNumber']
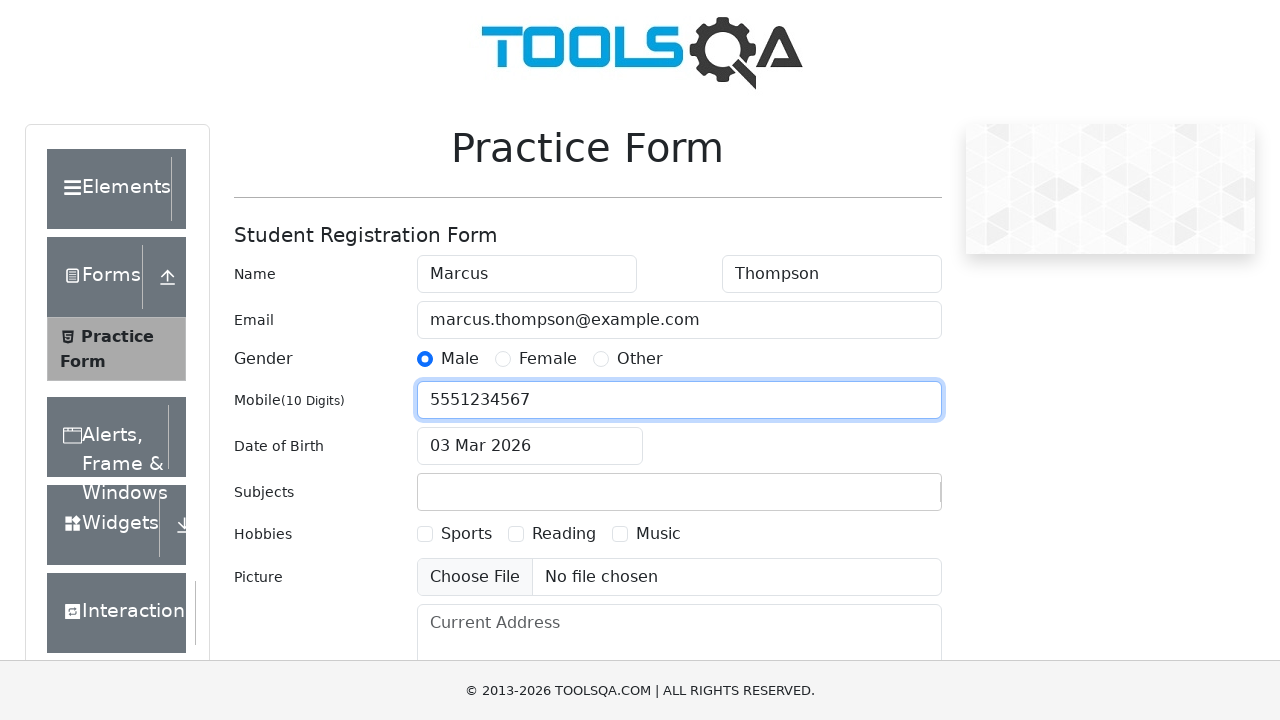

Clicked date of birth input field at (530, 446) on xpath=//*[@id='dateOfBirthInput']
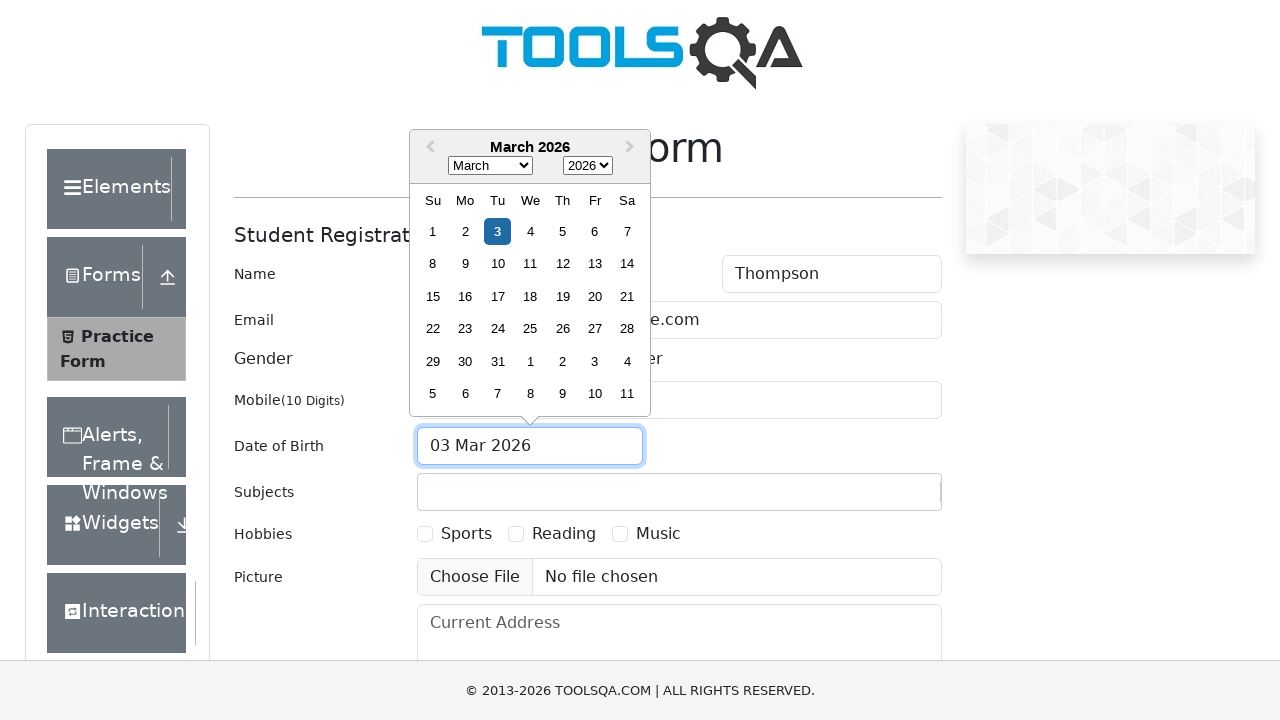

Selected all text in date field
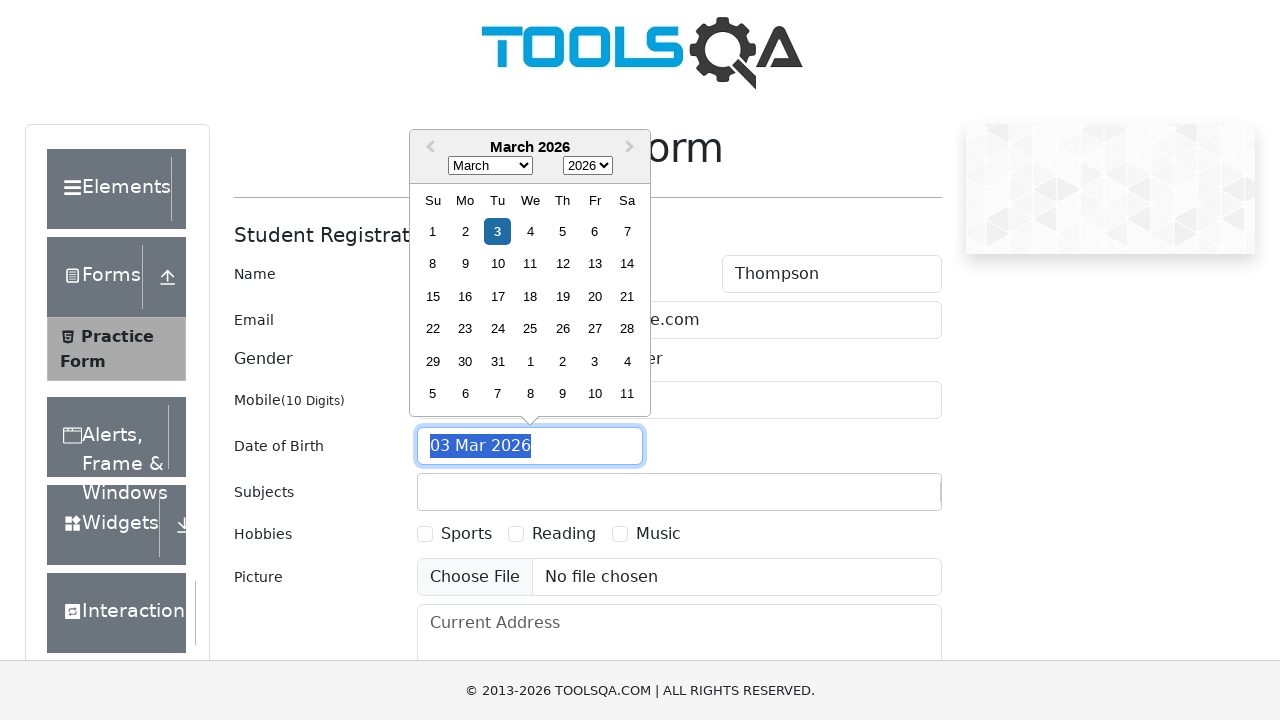

Entered date of birth '09 Sep 1964'
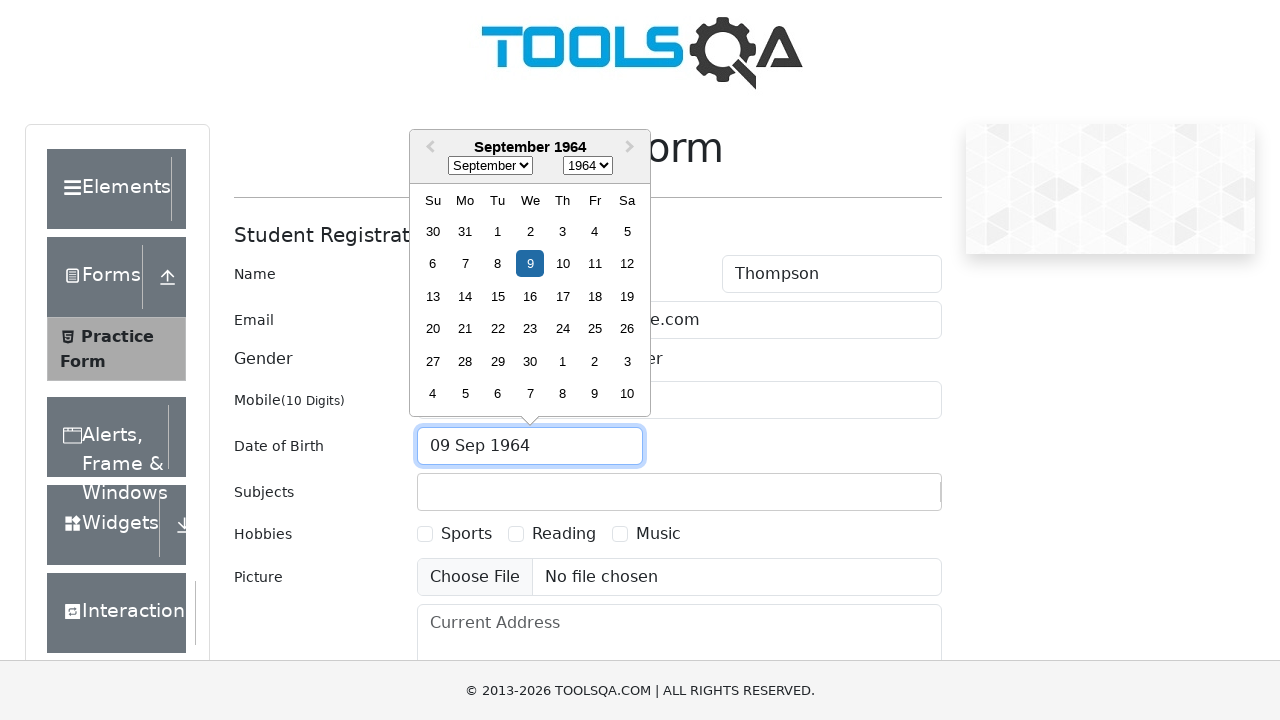

Closed date picker by pressing Escape
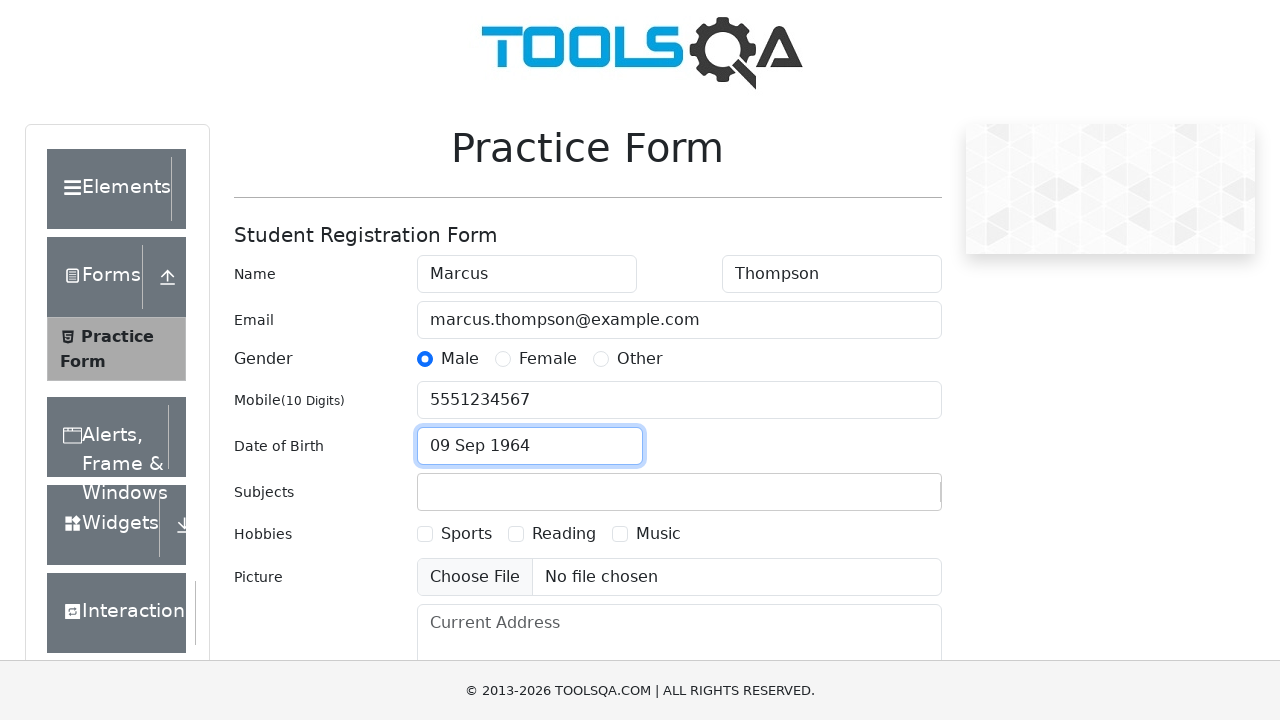

Selected hobby checkbox at (466, 534) on xpath=//*[@id='hobbies-checkbox-1']/following-sibling::label
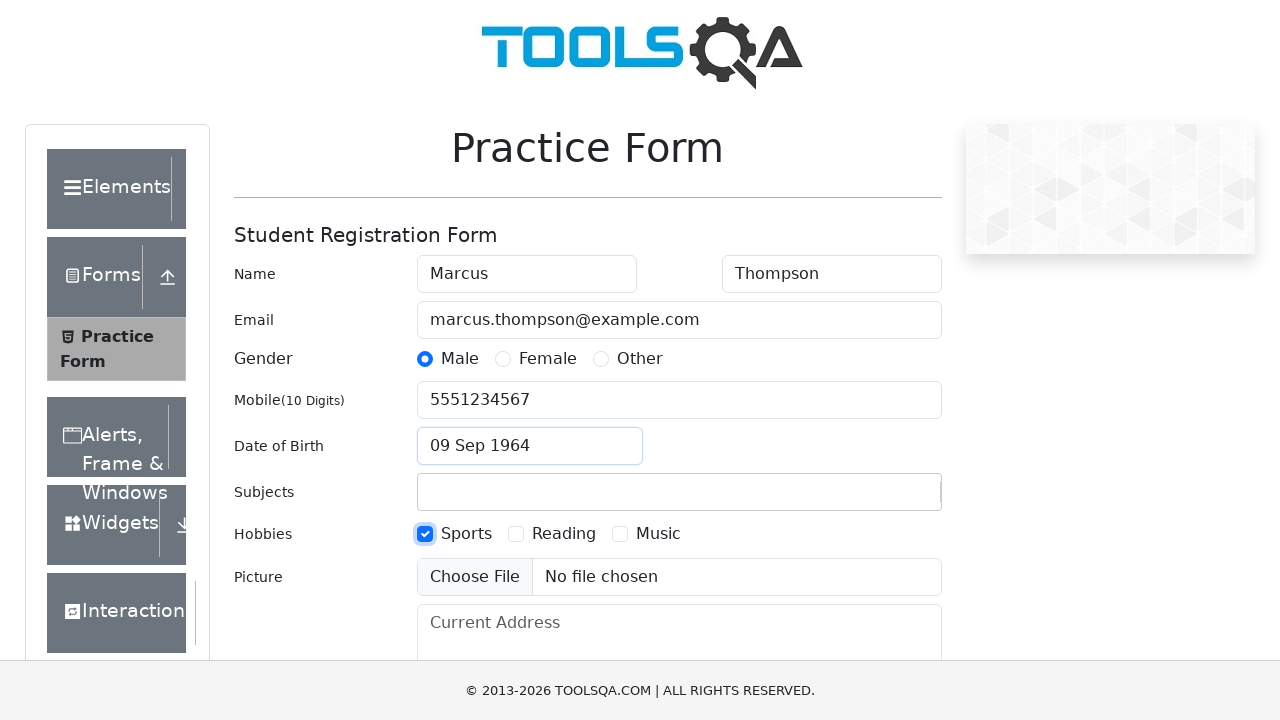

Filled current address field with complete address on //*[@id='currentAddress']
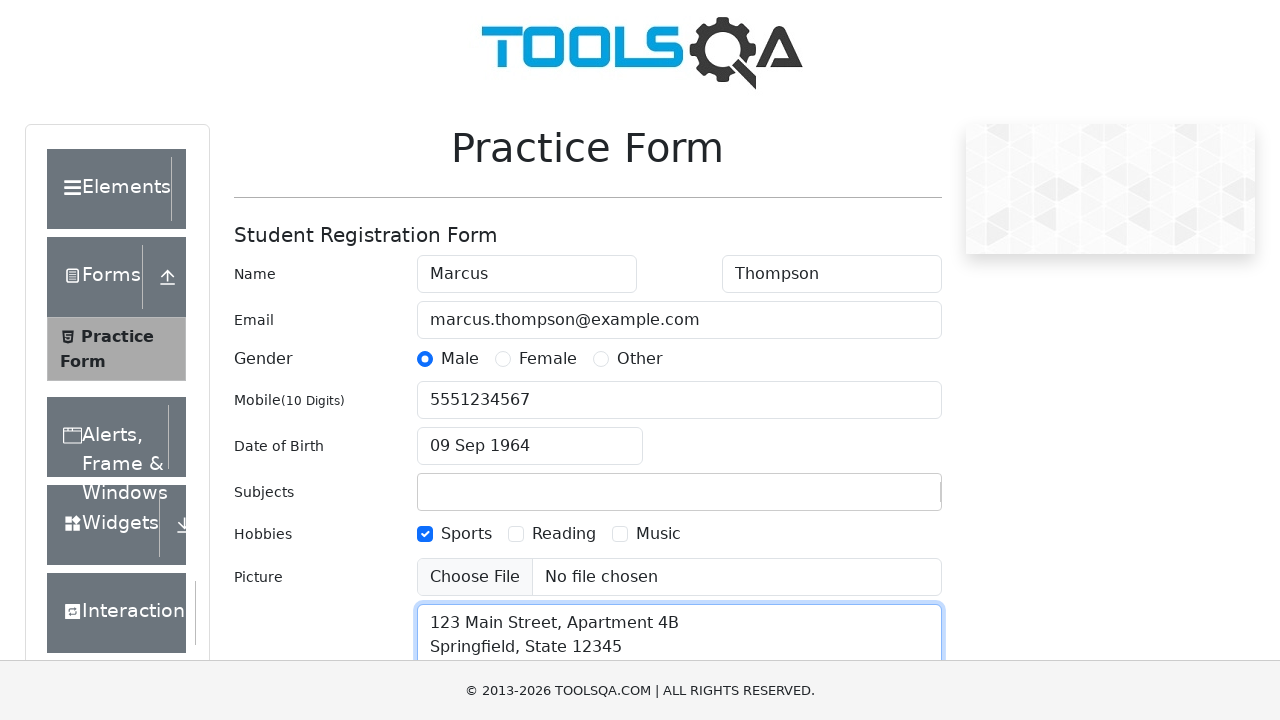

Submitted form by pressing Enter on submit button on //*[@id='submit']
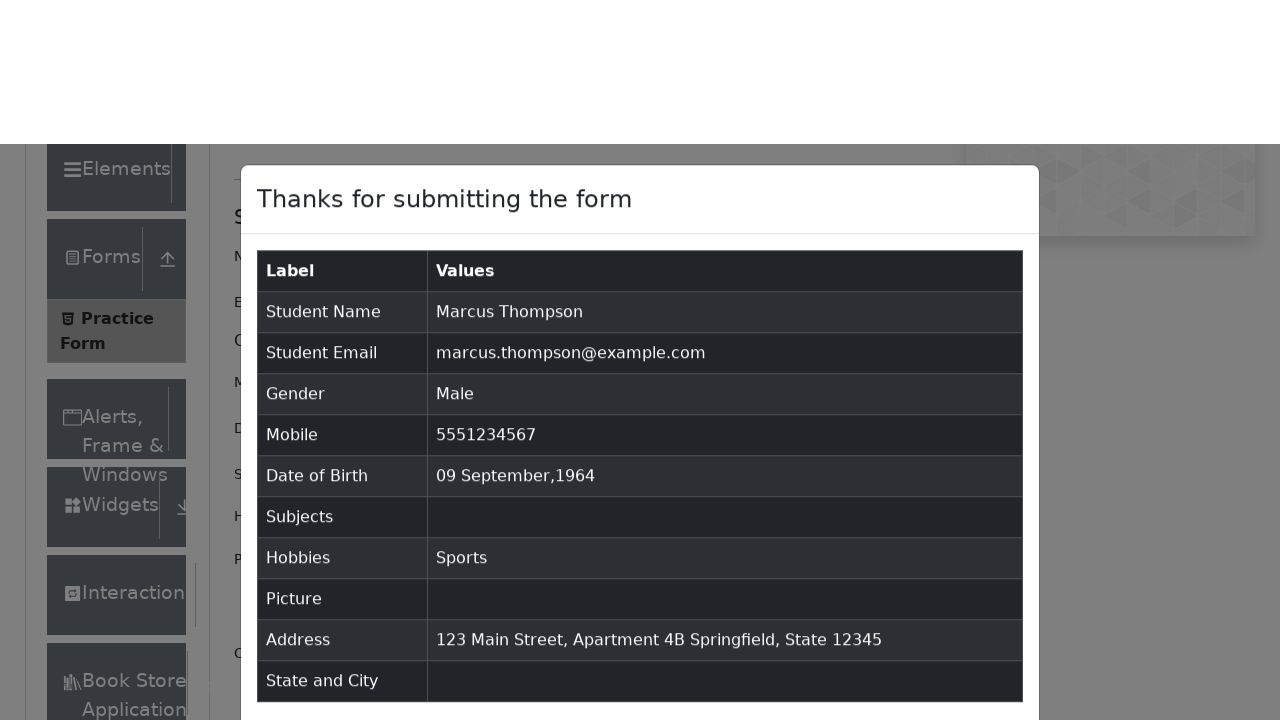

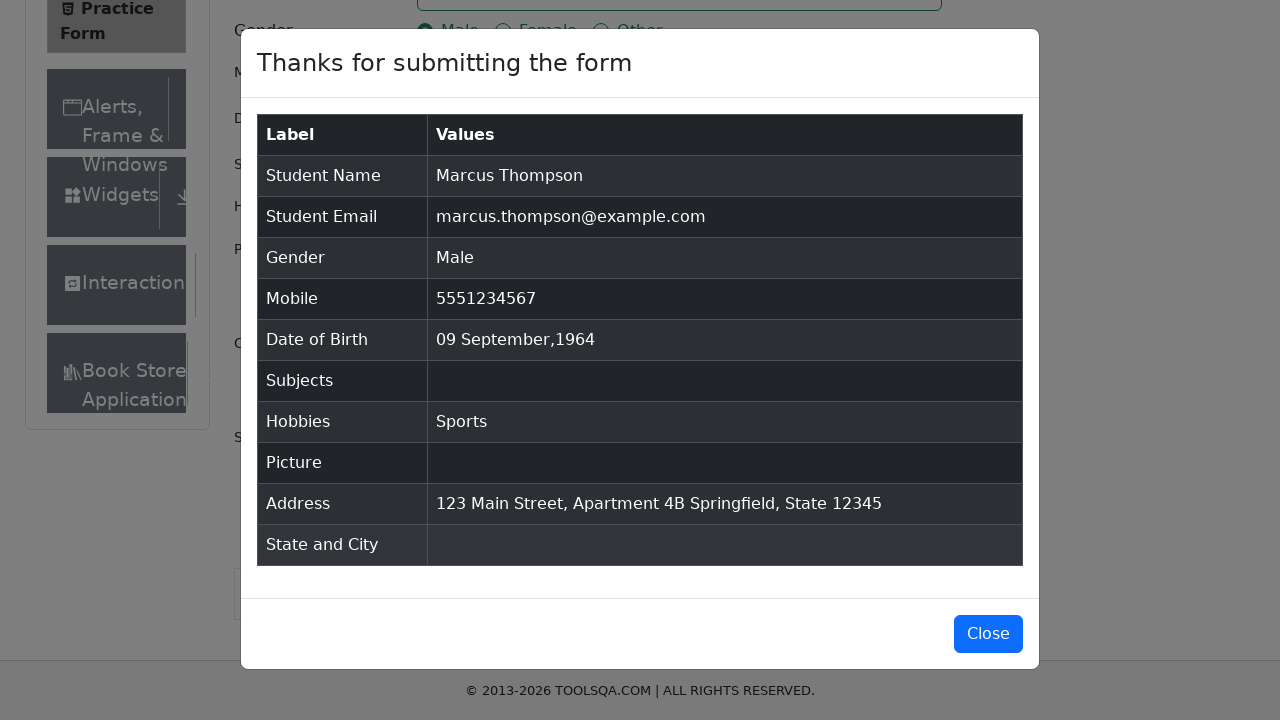